Tests checkbox functionality by clicking a checkbox, verifying it's selected, and counting total checkboxes on the page

Starting URL: https://rahulshettyacademy.com/dropdownsPractise/

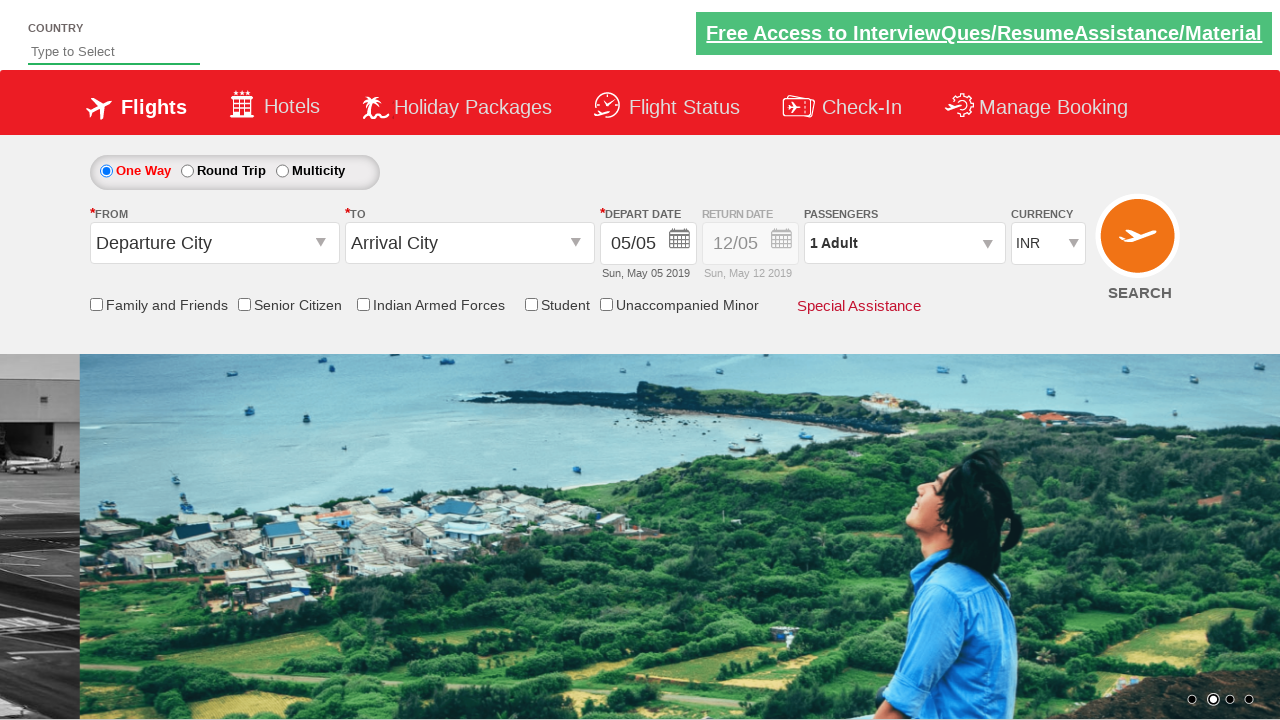

Clicked the friends and family checkbox at (96, 304) on input[name*='friendsandfamily']
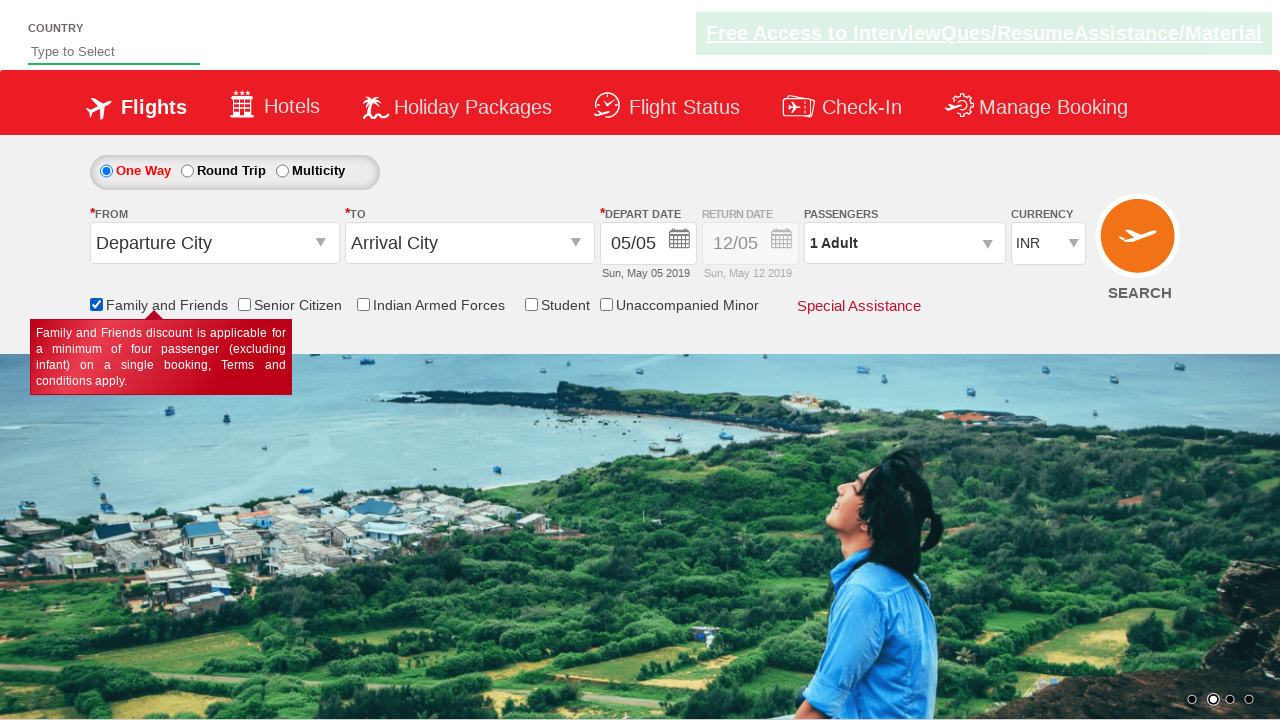

Verified friends and family checkbox is checked
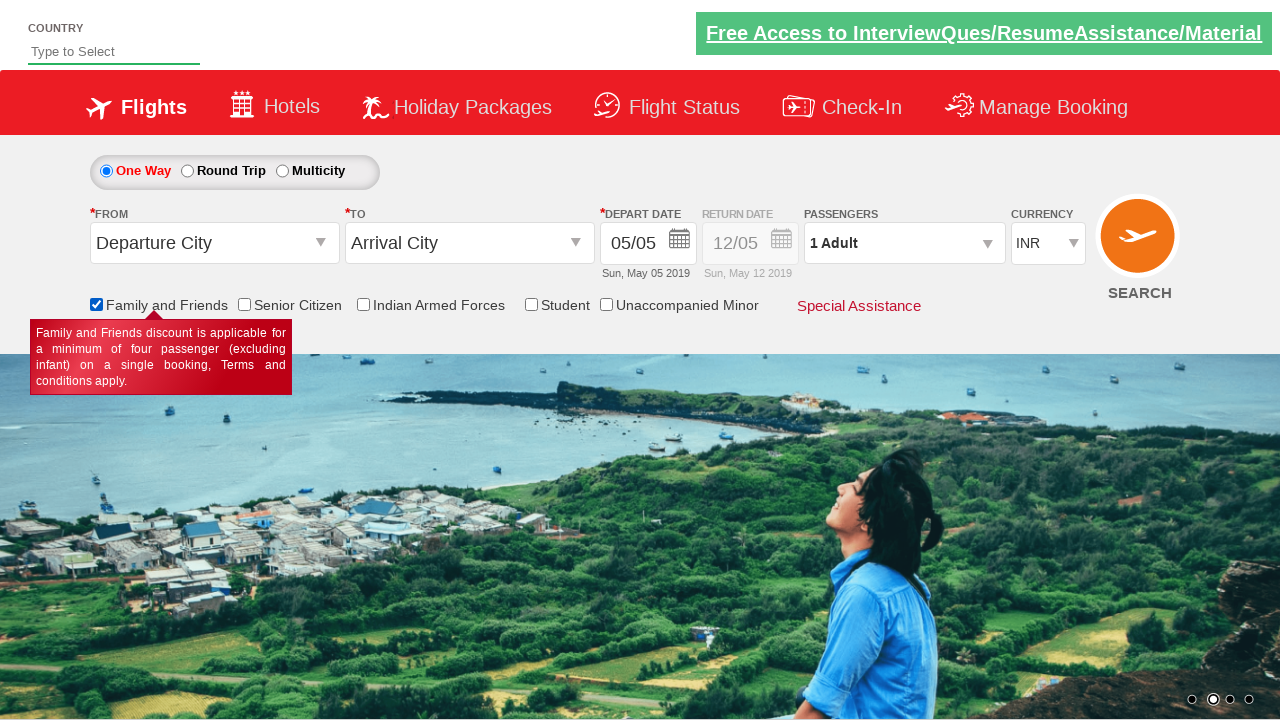

Assertion passed: friends and family checkbox is selected
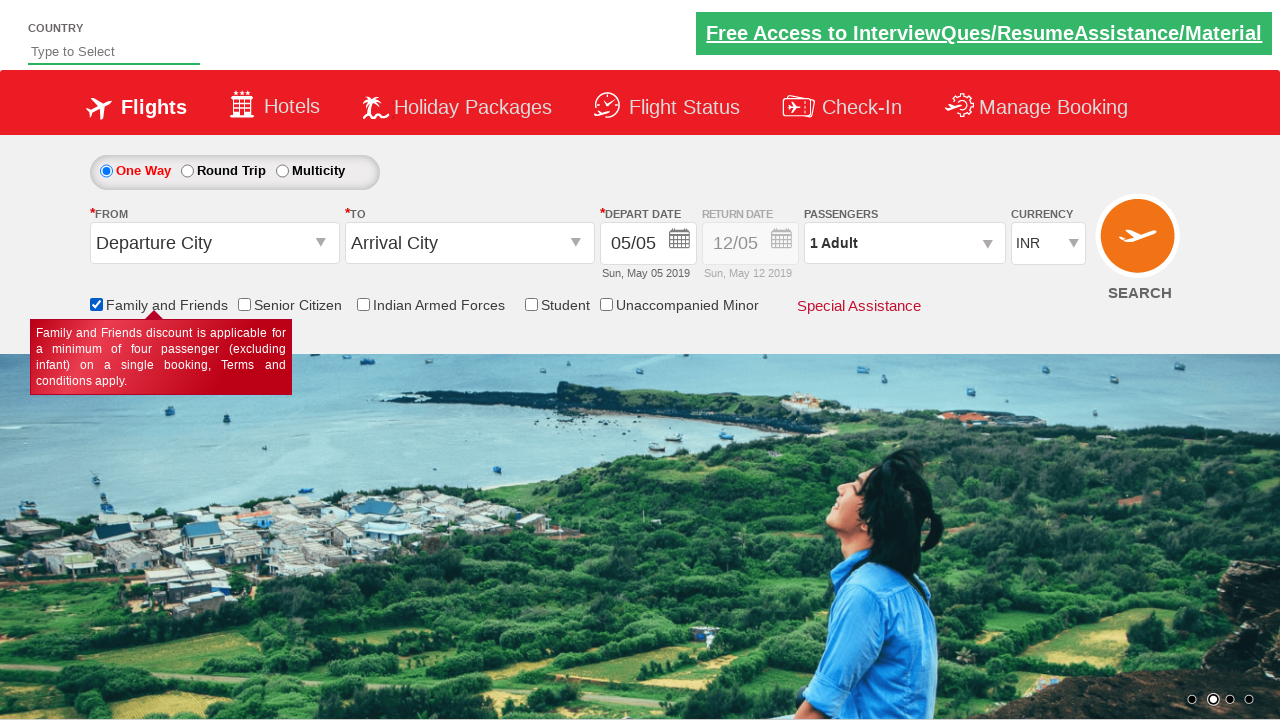

Located all checkboxes on the page
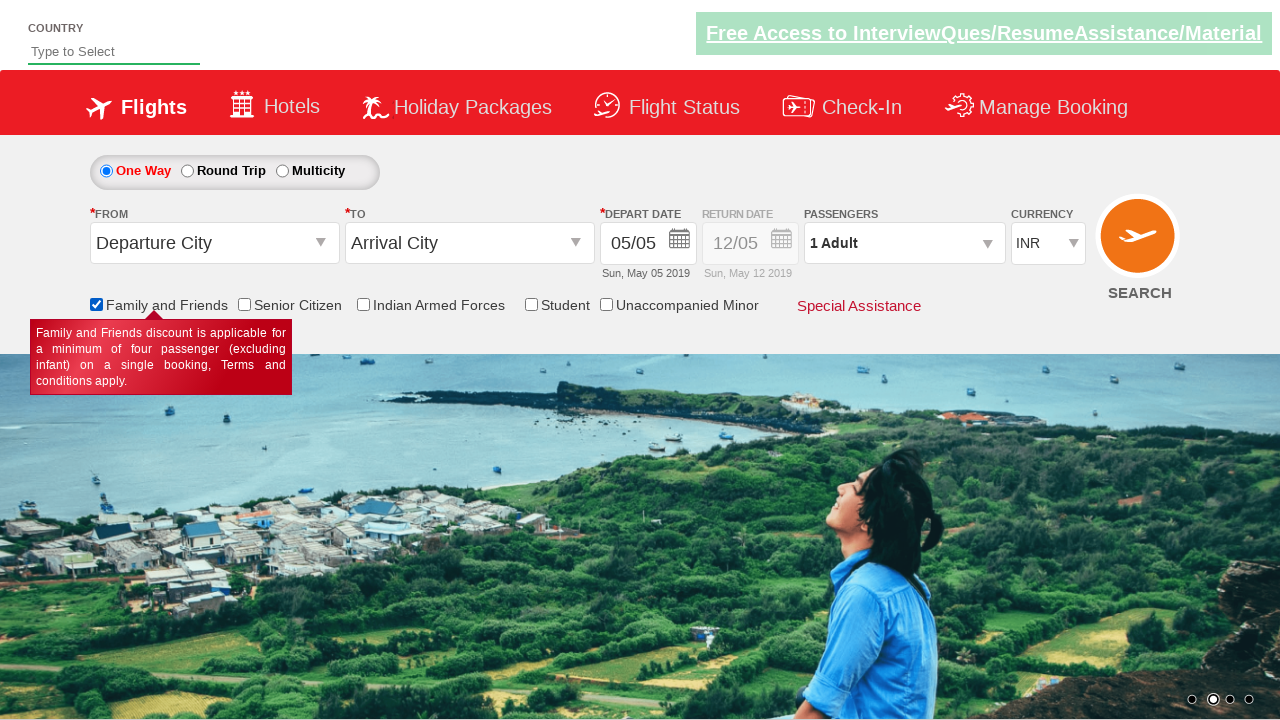

Counted 6 checkboxes on the page
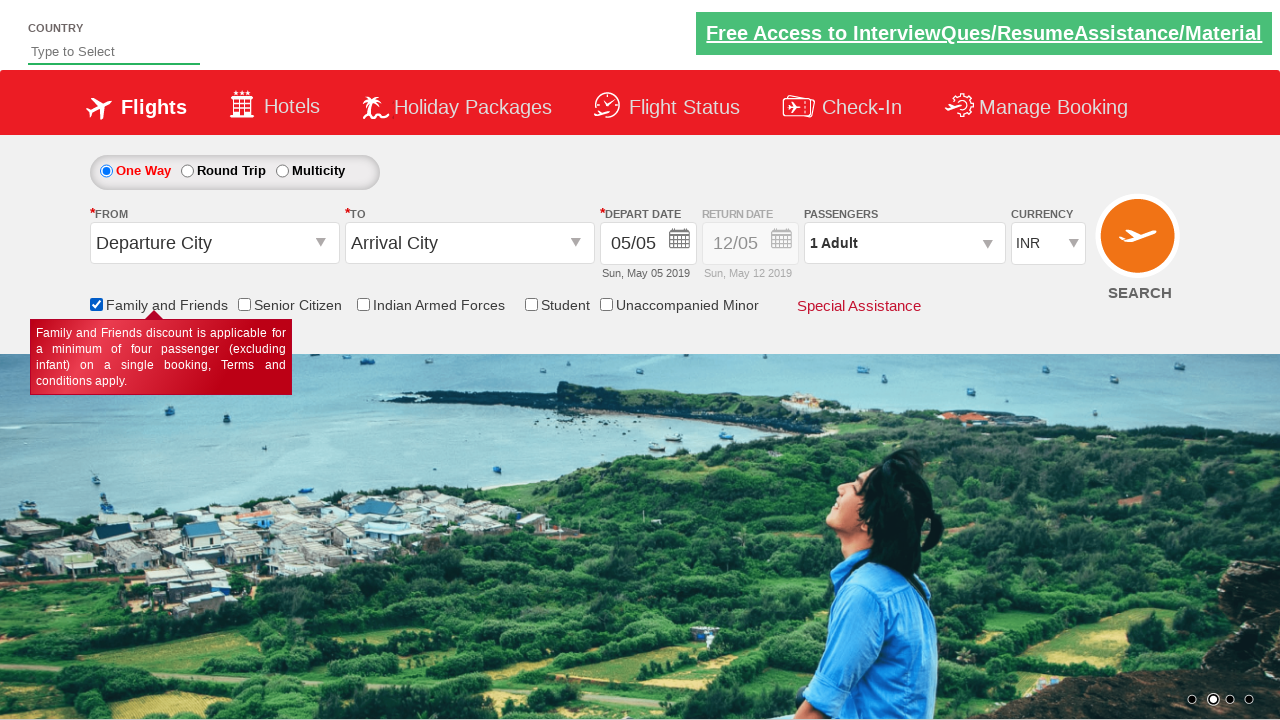

Assertion passed: found exactly 6 checkboxes
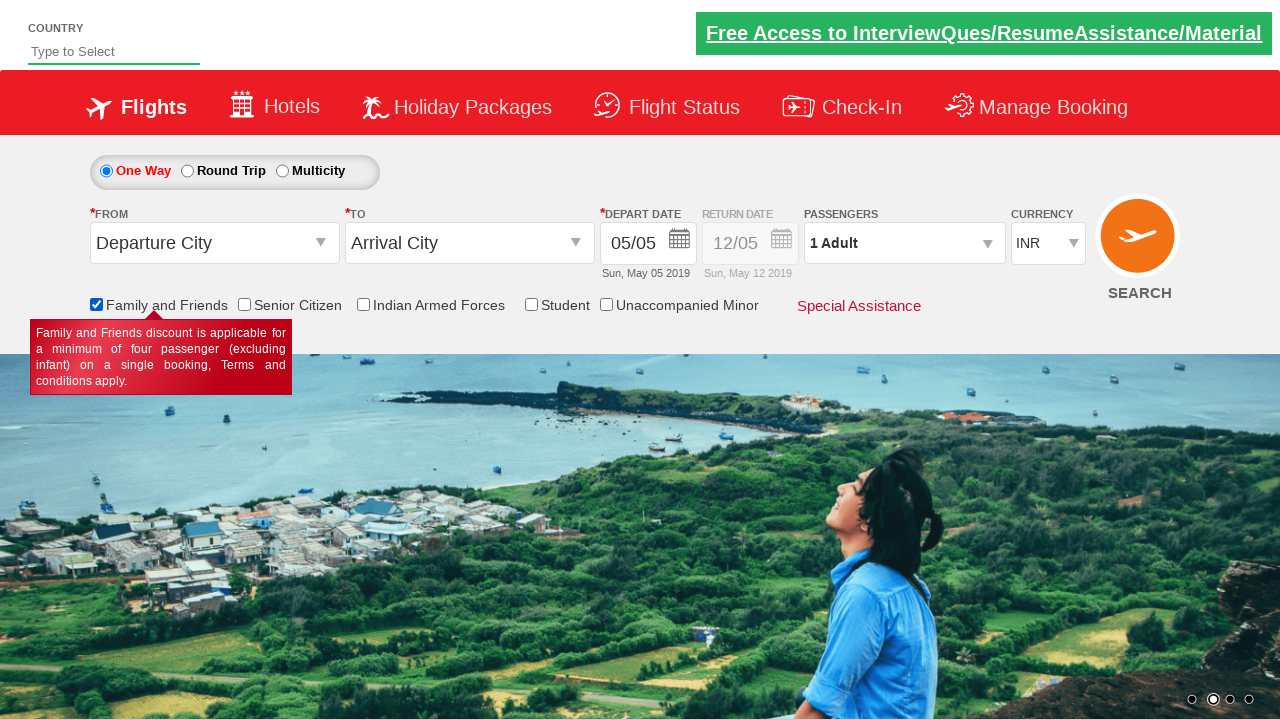

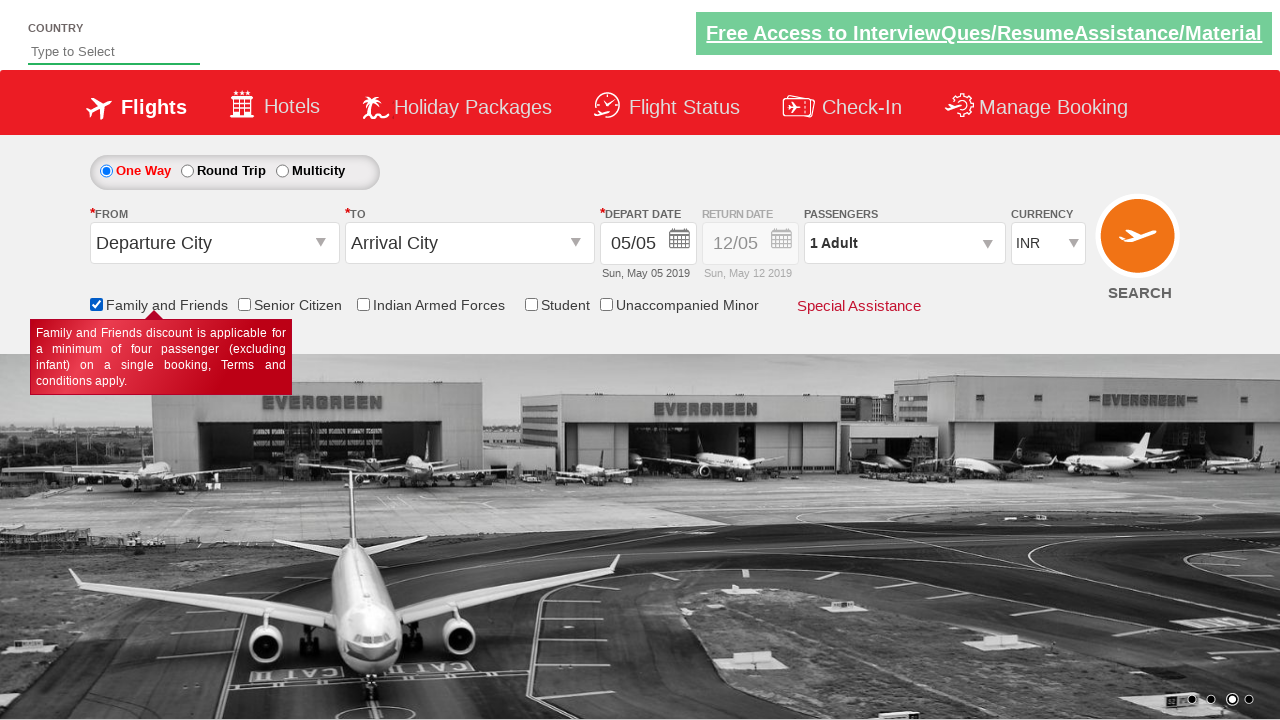